Navigates to the DemoBlaze store website and verifies that the page title is "STORE"

Starting URL: https://www.demoblaze.com

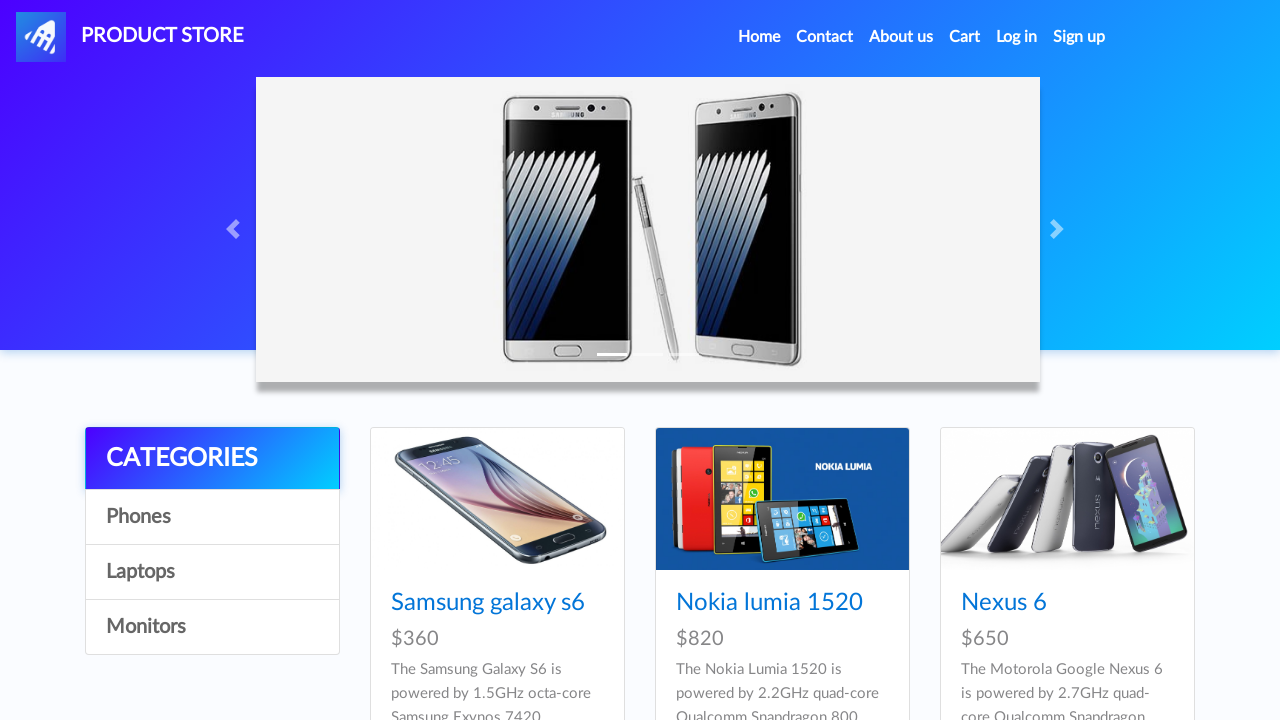

Retrieved page title
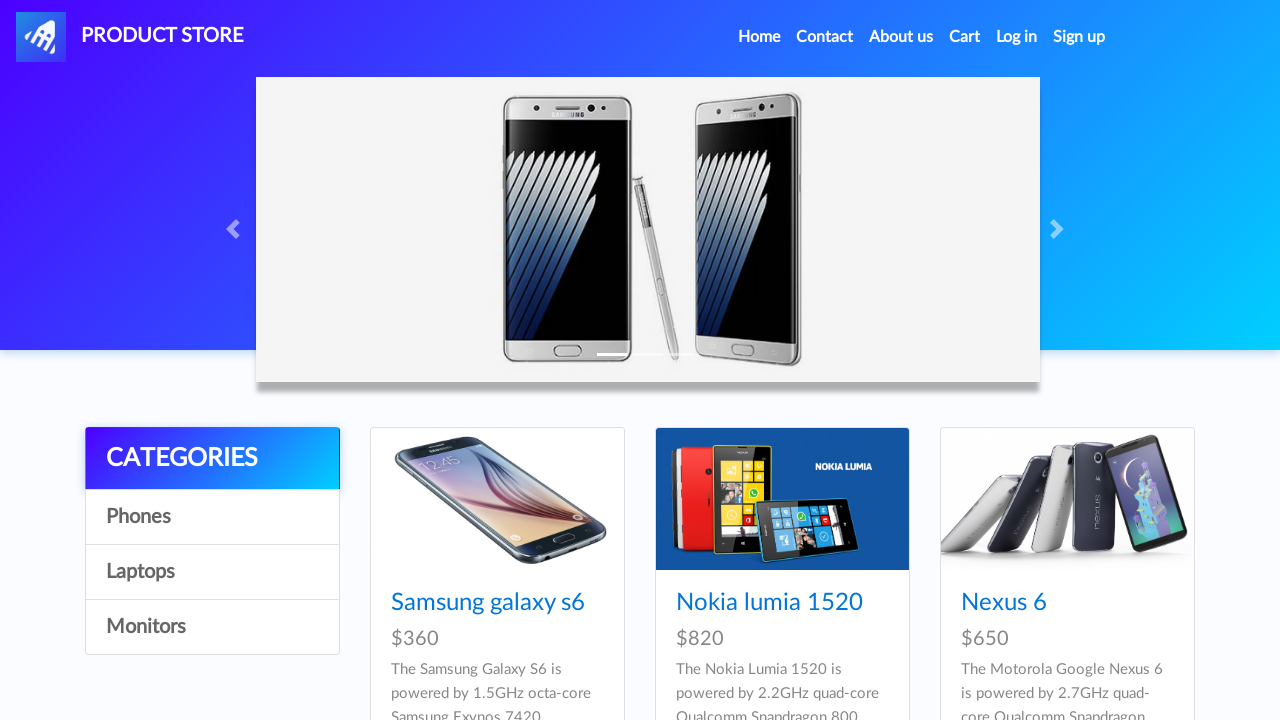

Page title verified as 'STORE' - correct website
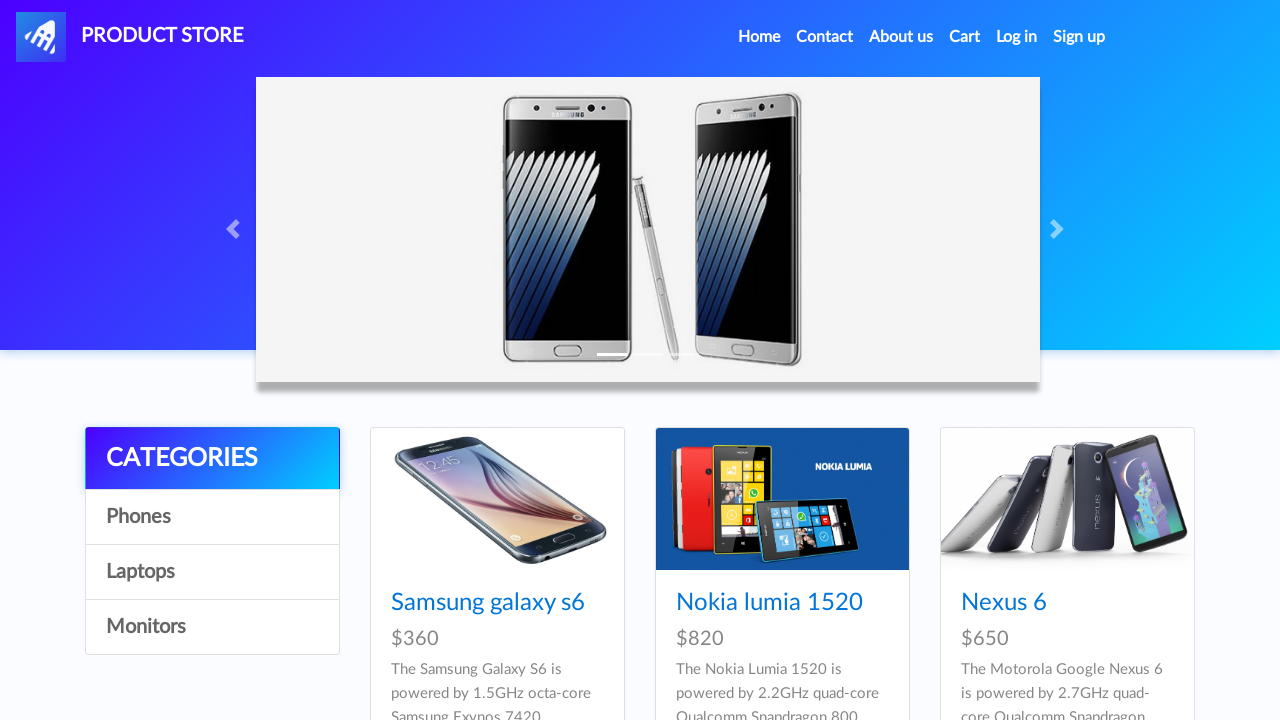

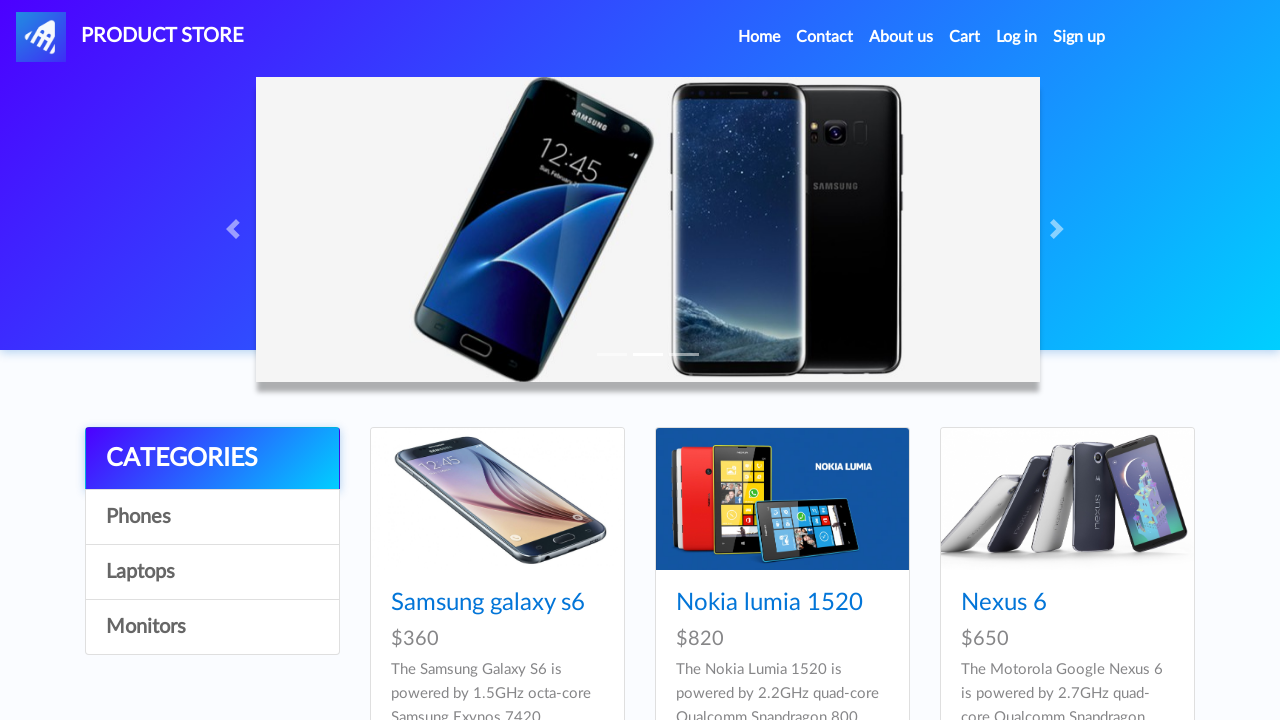